Tests sorting the Due column in ascending order by clicking the column header and verifying the values are sorted correctly using CSS pseudo-class selectors.

Starting URL: http://the-internet.herokuapp.com/tables

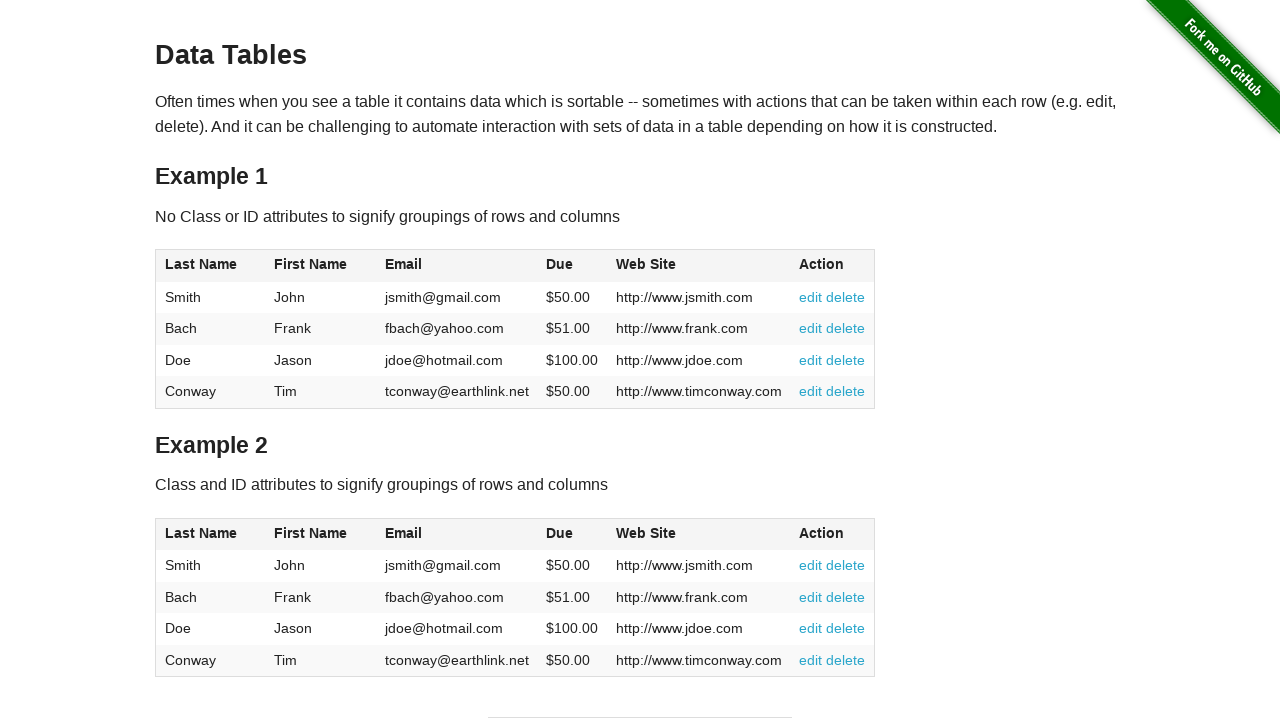

Clicked Due column header (4th column) to sort ascending at (572, 266) on #table1 thead tr th:nth-child(4)
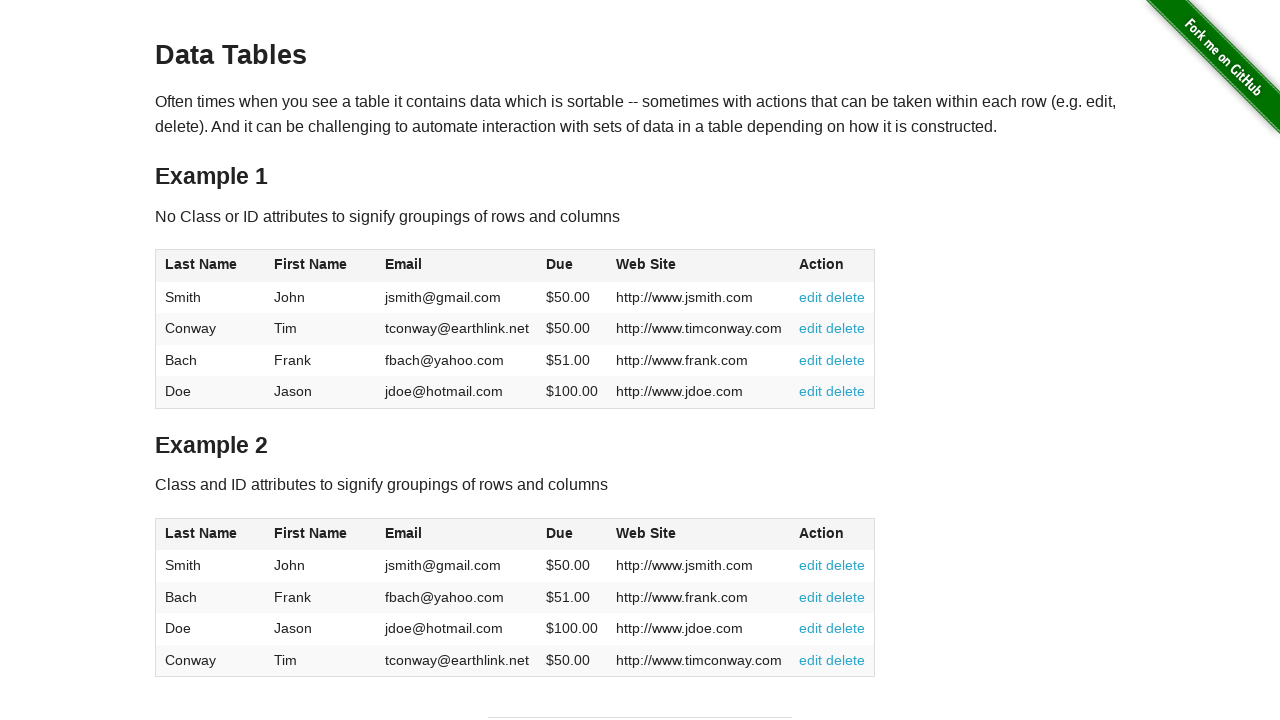

Verified Due column data is present after sorting
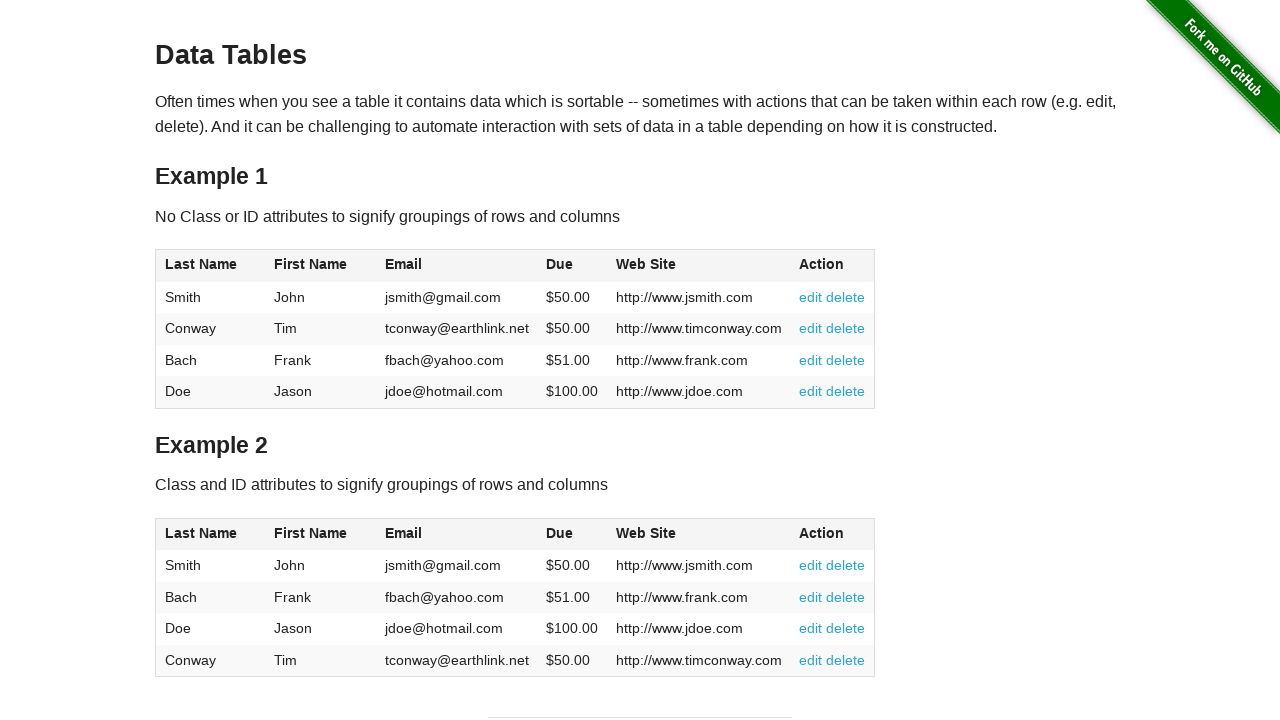

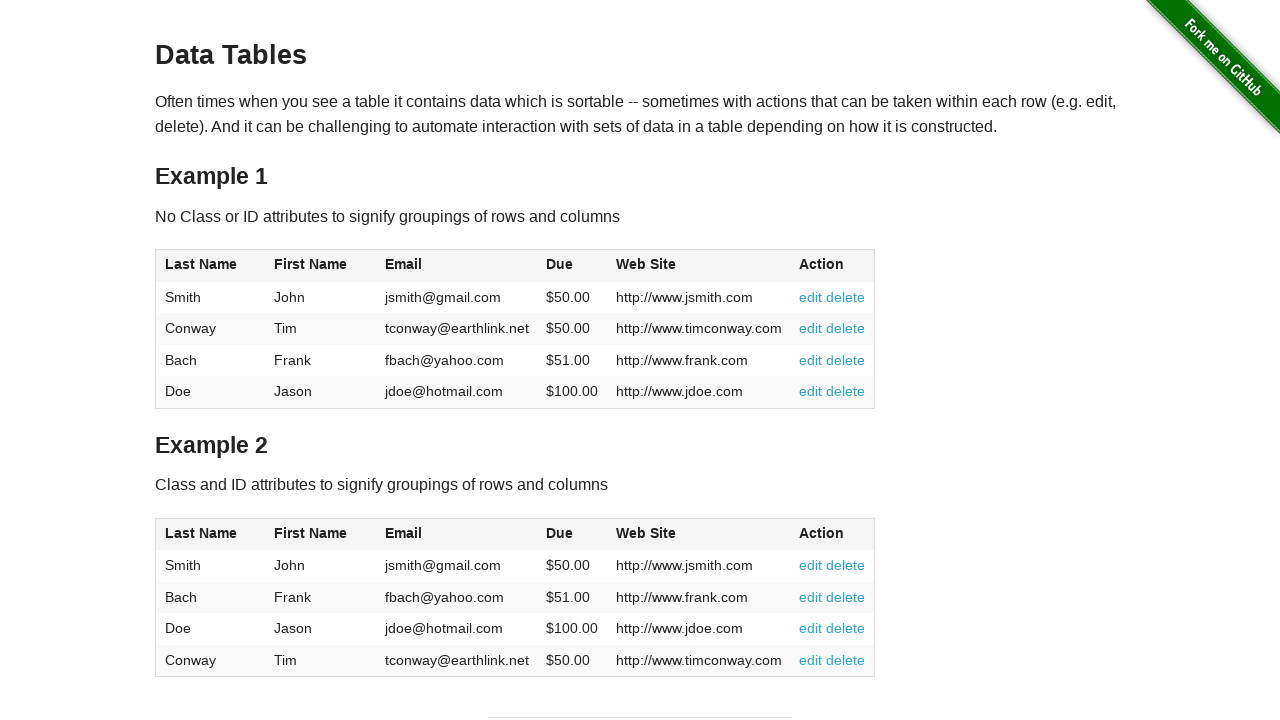